Tests checkbox functionality by selecting all checkboxes that are not already selected

Starting URL: https://qa-practice.netlify.app/checkboxes

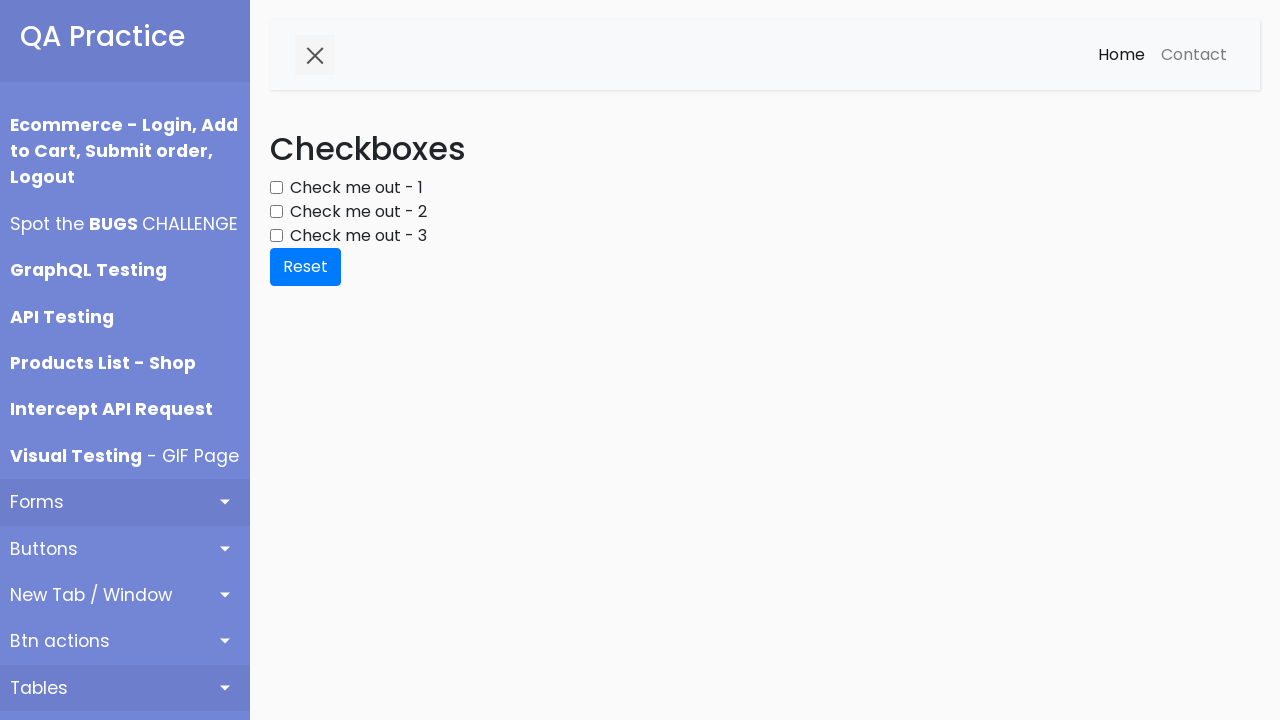

Located all checkboxes on the page
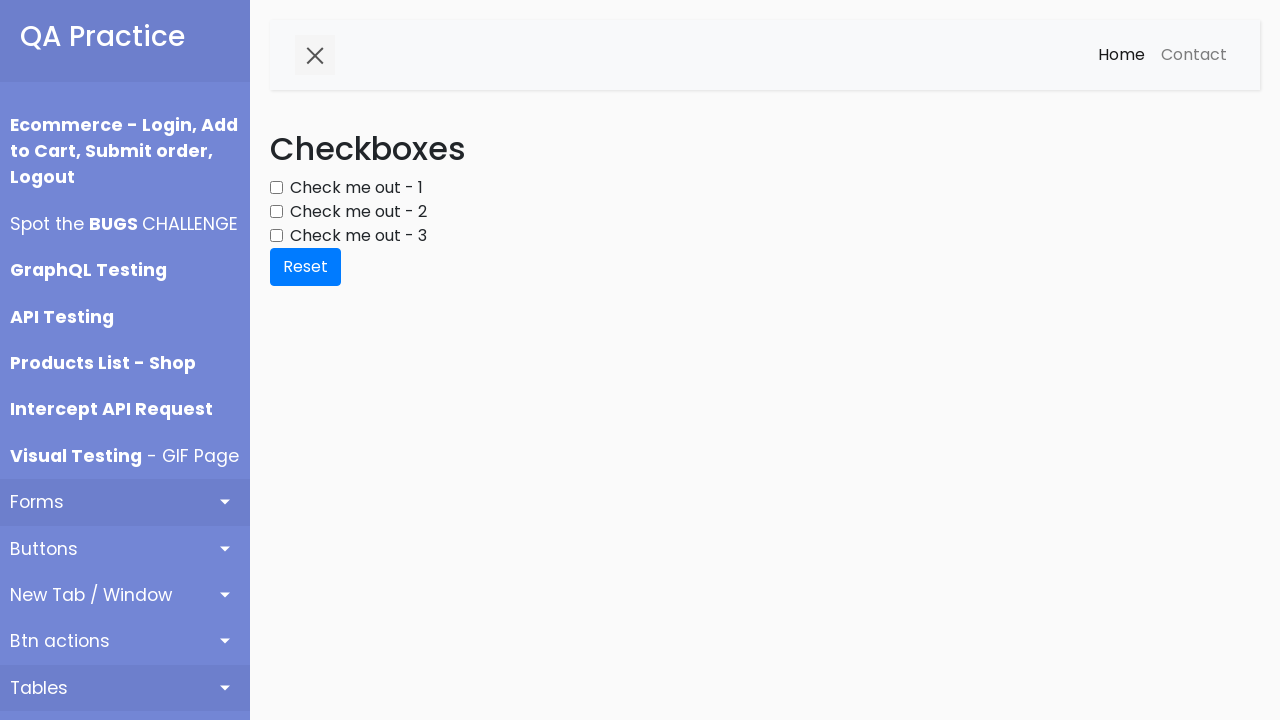

Clicked an unchecked checkbox to select it at (276, 188) on div.form-group input[type='checkbox'] >> nth=0
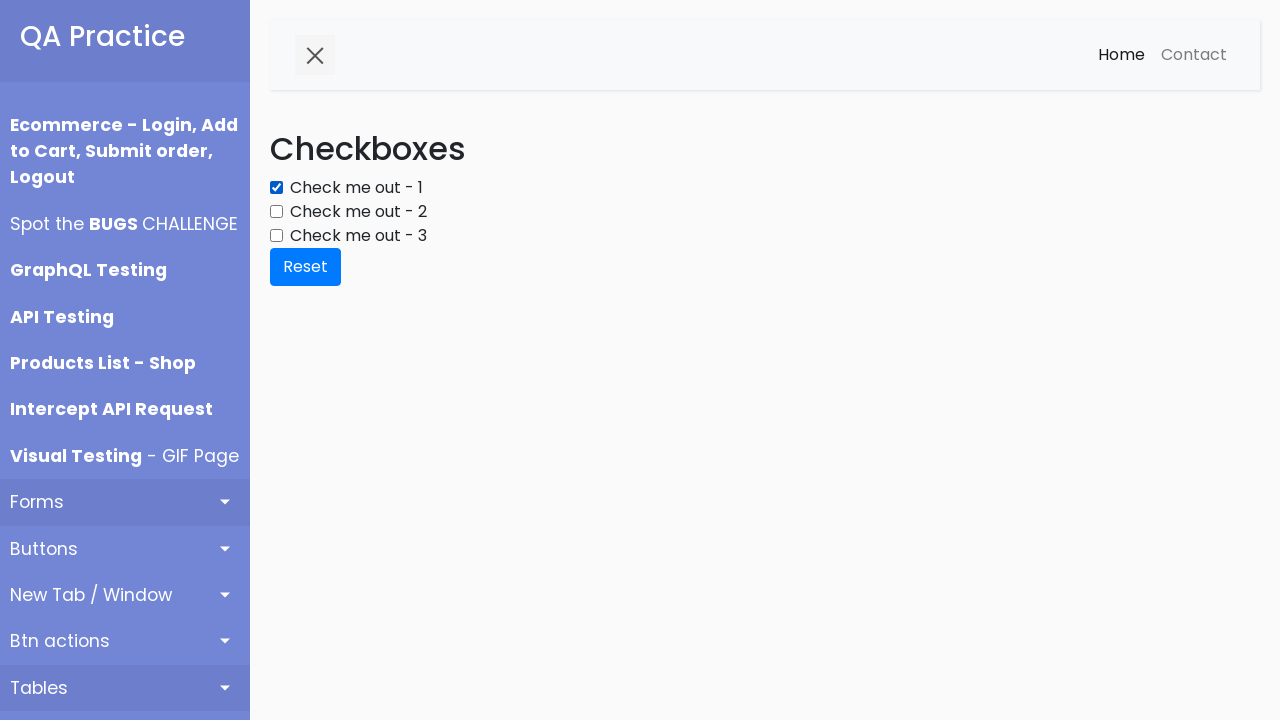

Clicked an unchecked checkbox to select it at (276, 212) on div.form-group input[type='checkbox'] >> nth=1
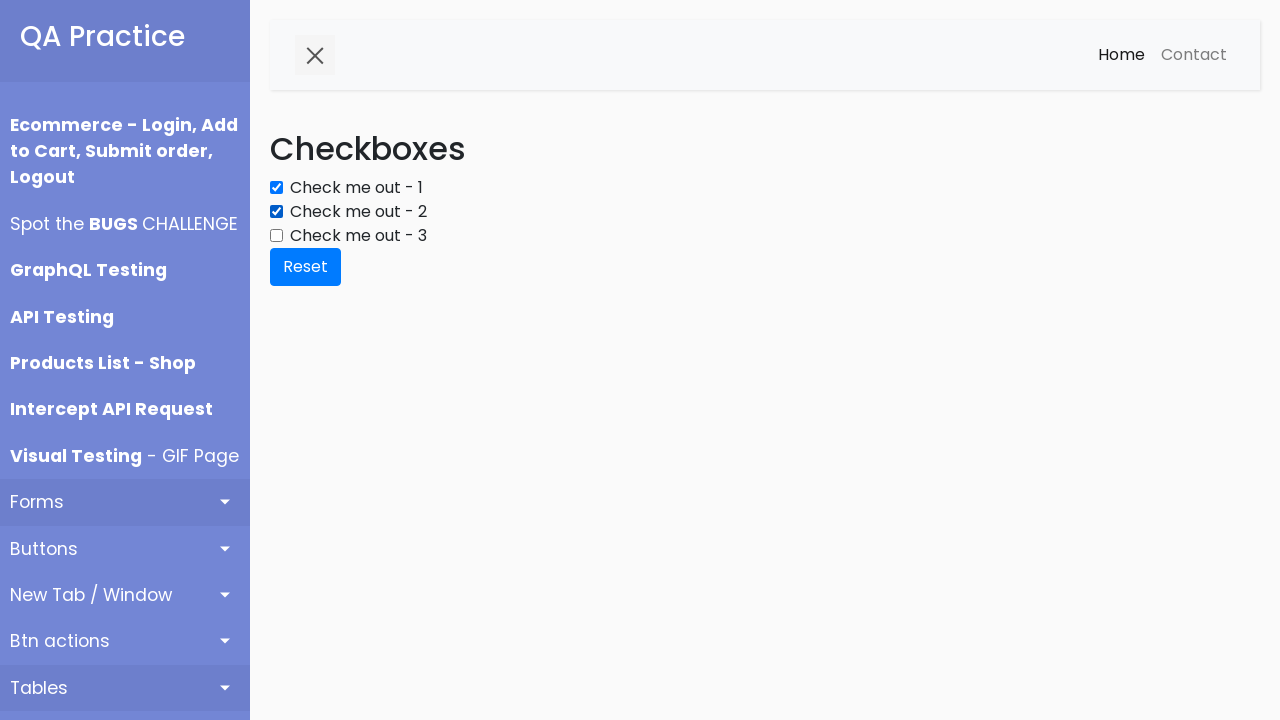

Clicked an unchecked checkbox to select it at (276, 236) on div.form-group input[type='checkbox'] >> nth=2
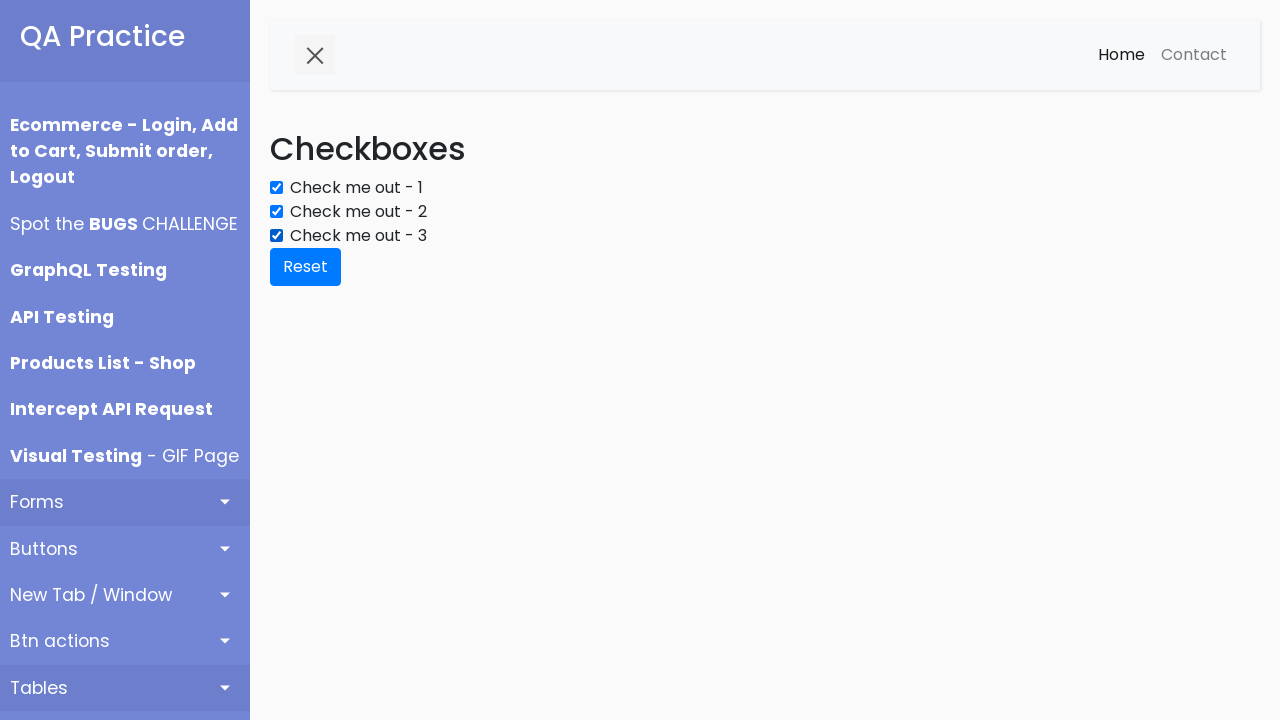

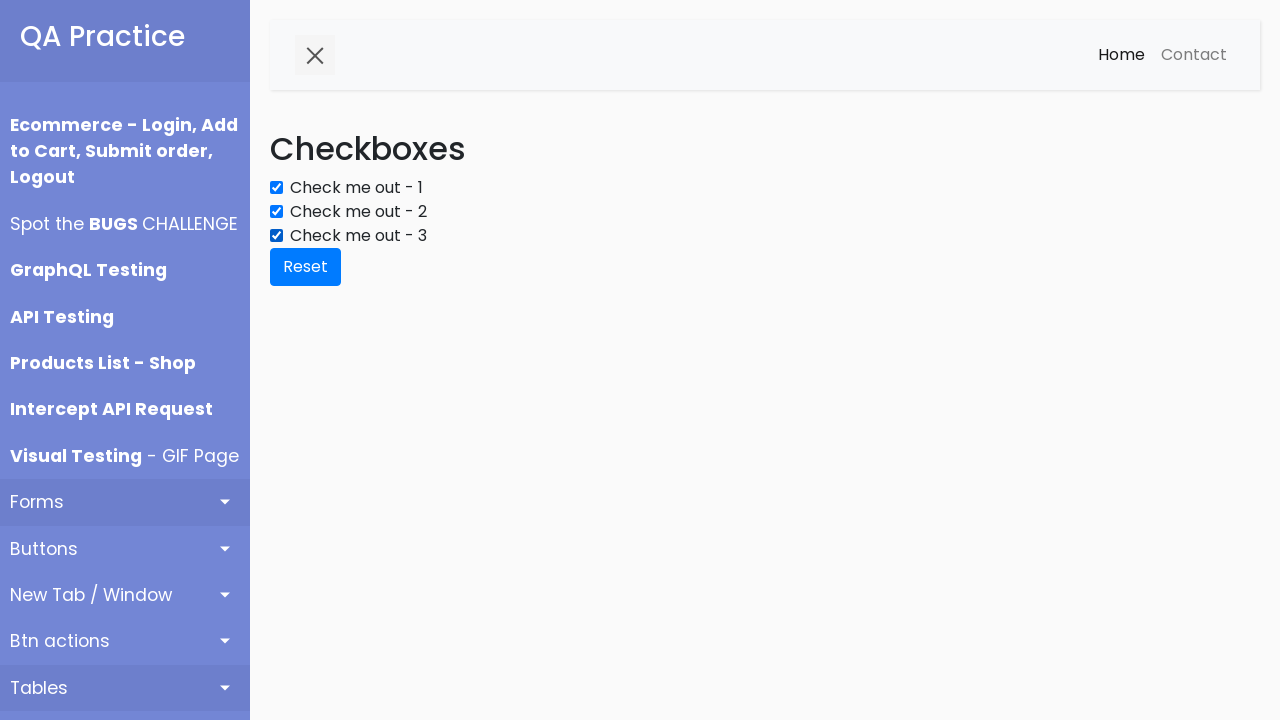